Tests a todo list application by marking items as done, adding a new item, and verifying the page functionality

Starting URL: https://lambdatest.github.io/sample-todo-app/

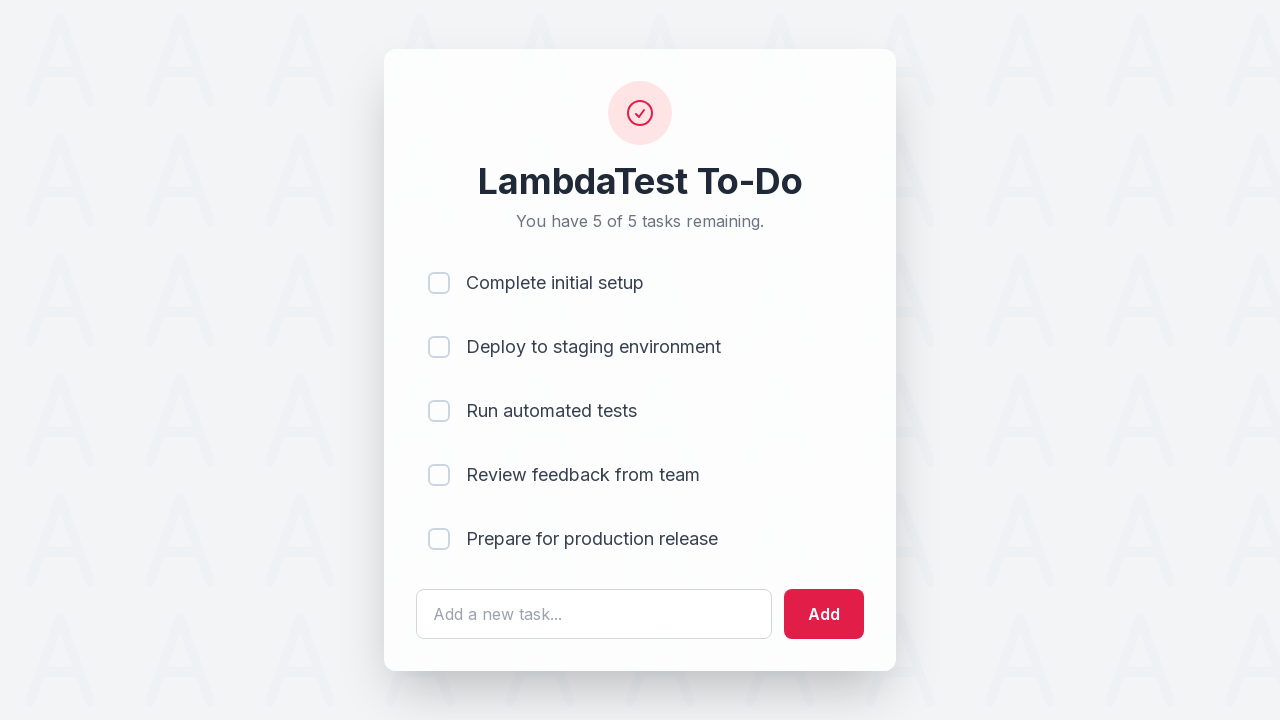

Marked first todo item as done at (439, 283) on input[name='li1']
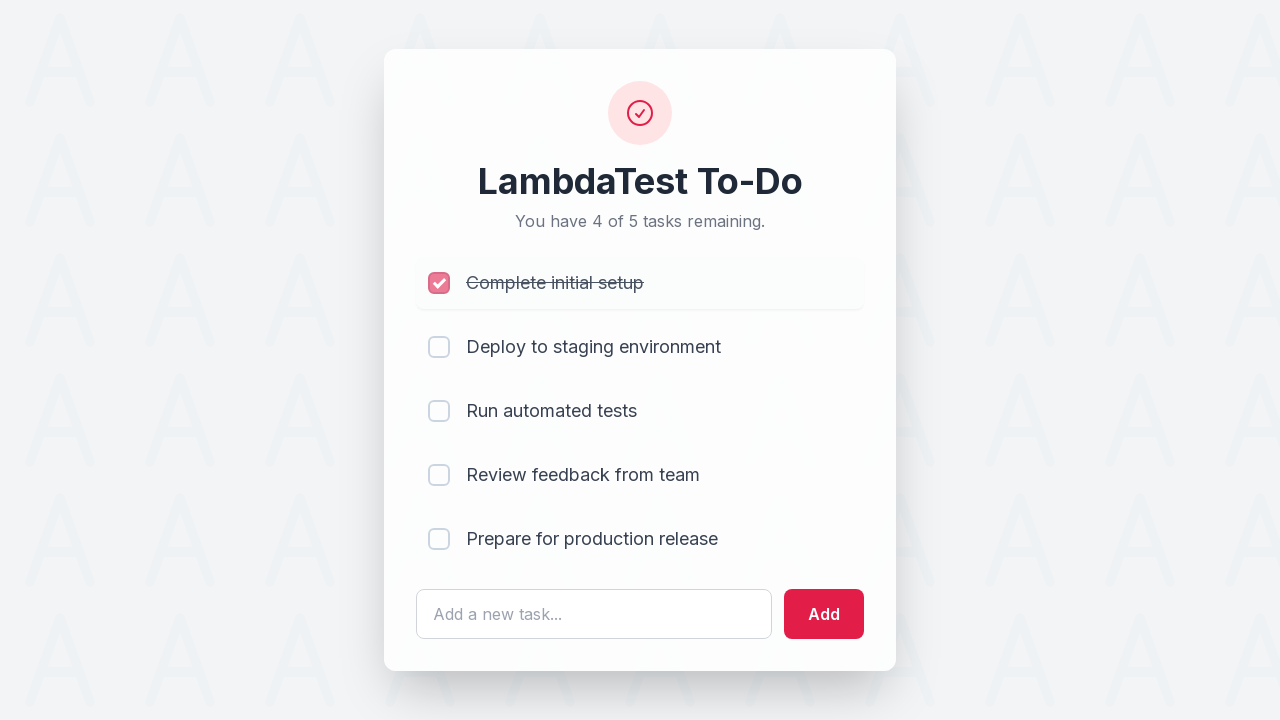

Marked second todo item as done at (439, 347) on input[name='li2']
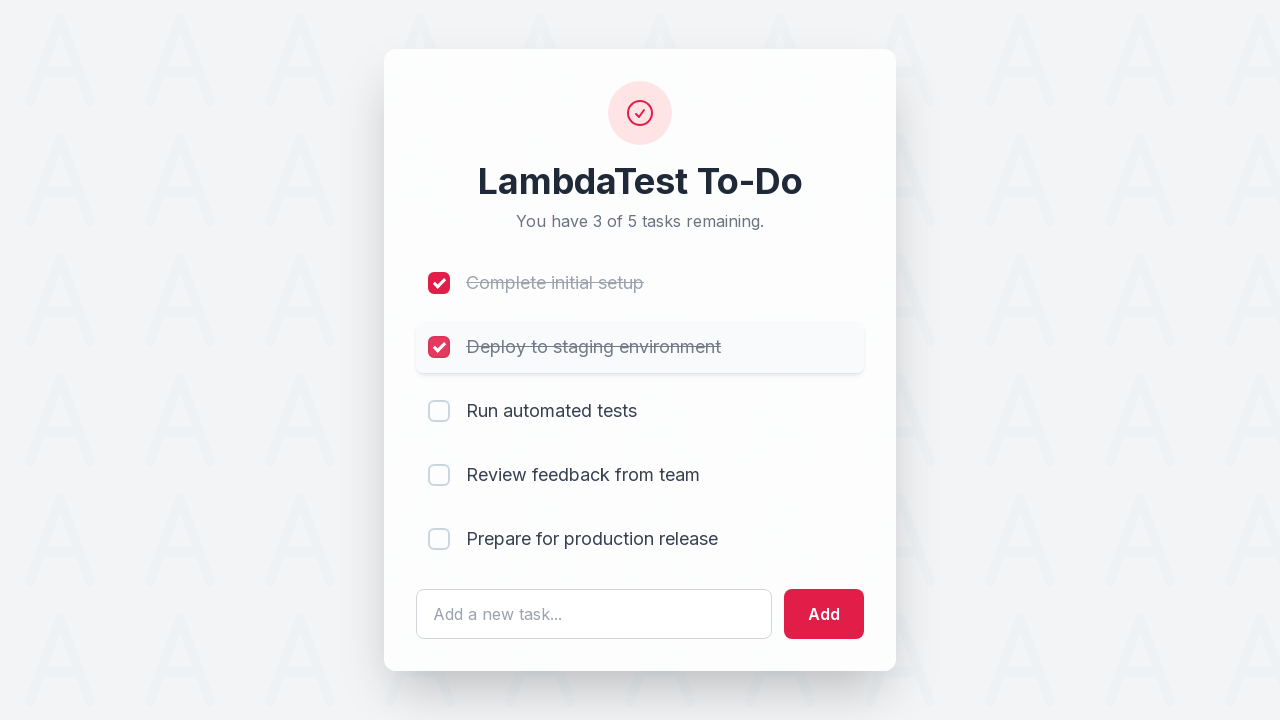

Filled new todo item text field with 'Yey, Let's add it to list' on #sampletodotext
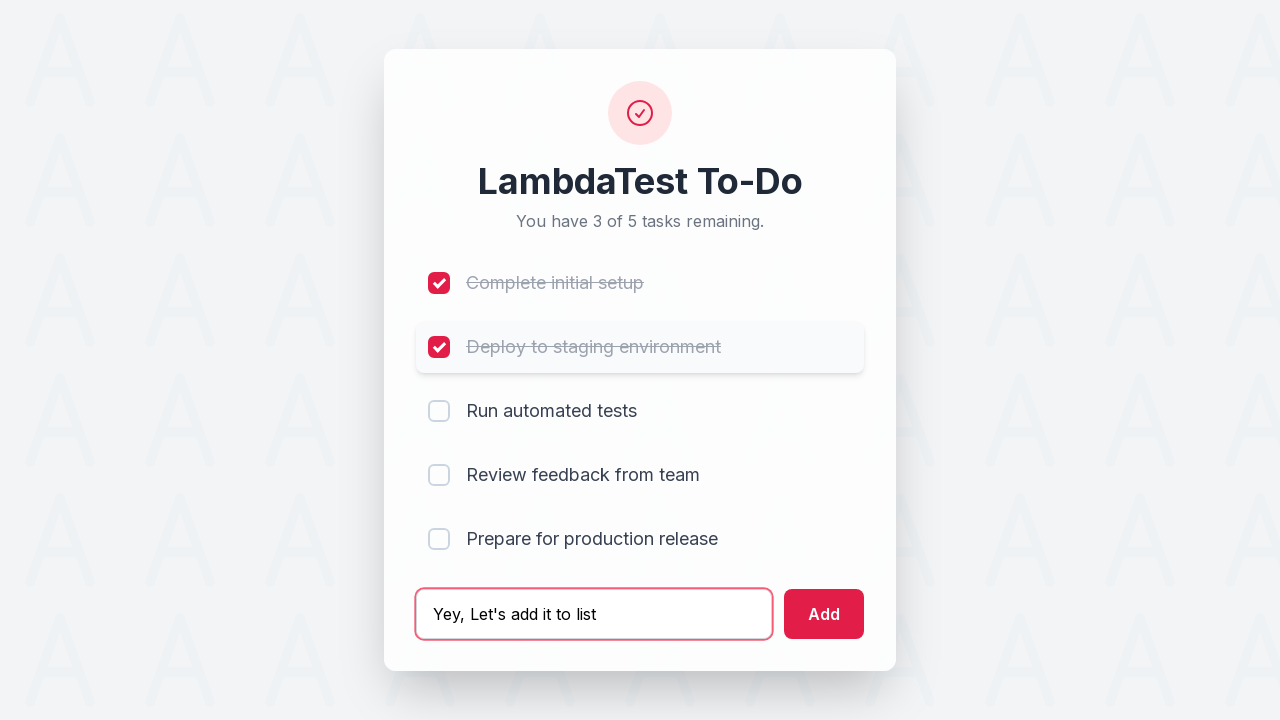

Clicked add button to add new todo item at (824, 614) on #addbutton
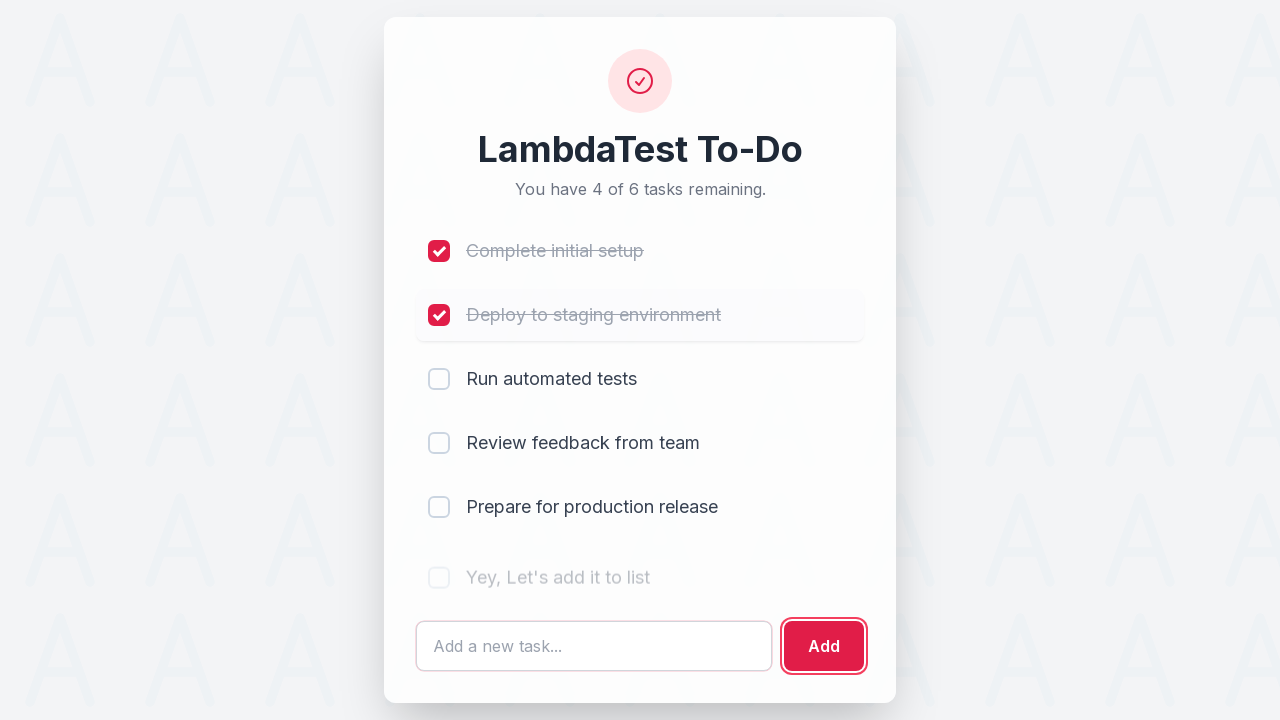

New todo item appeared in the list
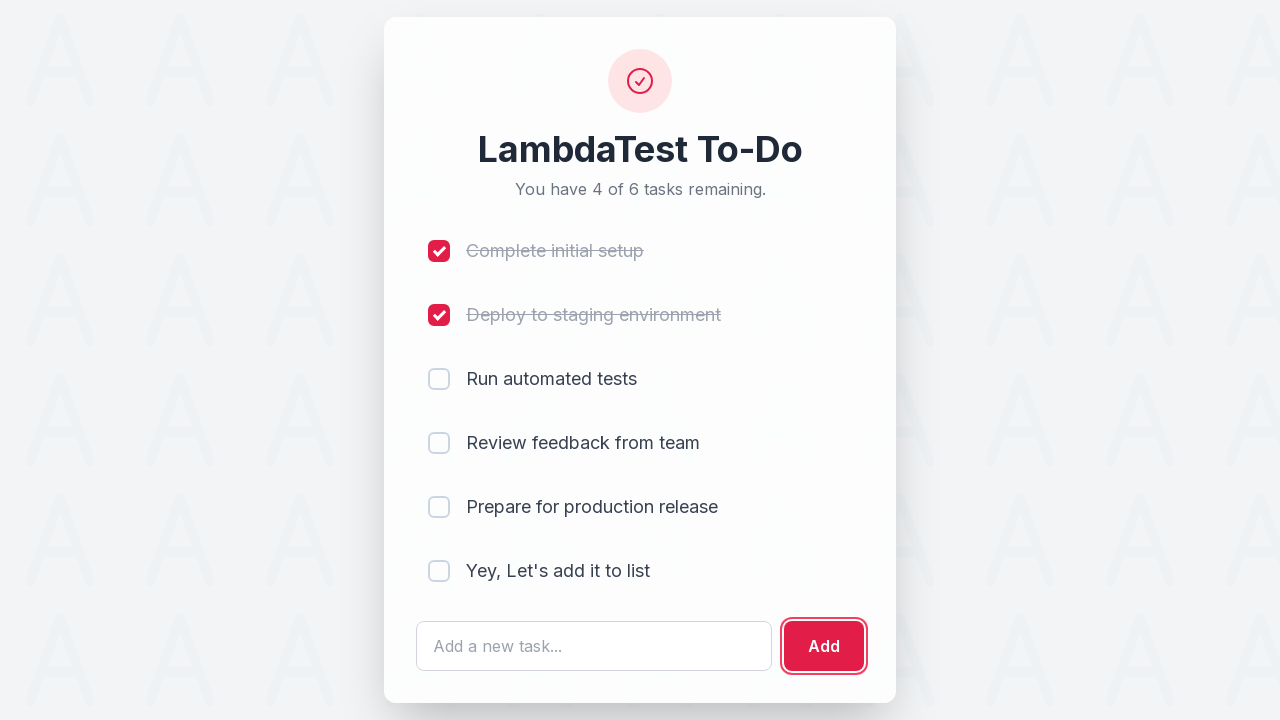

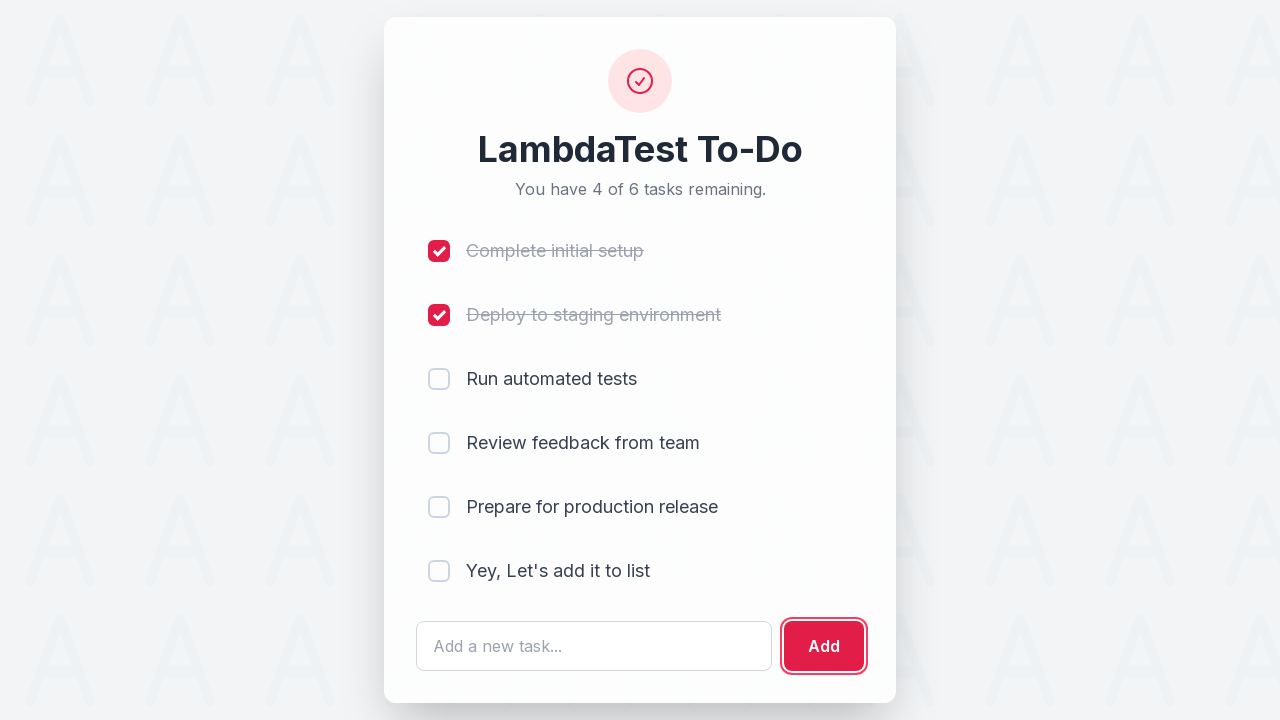